Verifies that accessing the admin users page without authentication redirects to the login page

Starting URL: https://vue-demo.daniel-avellaneda.com/admin/users

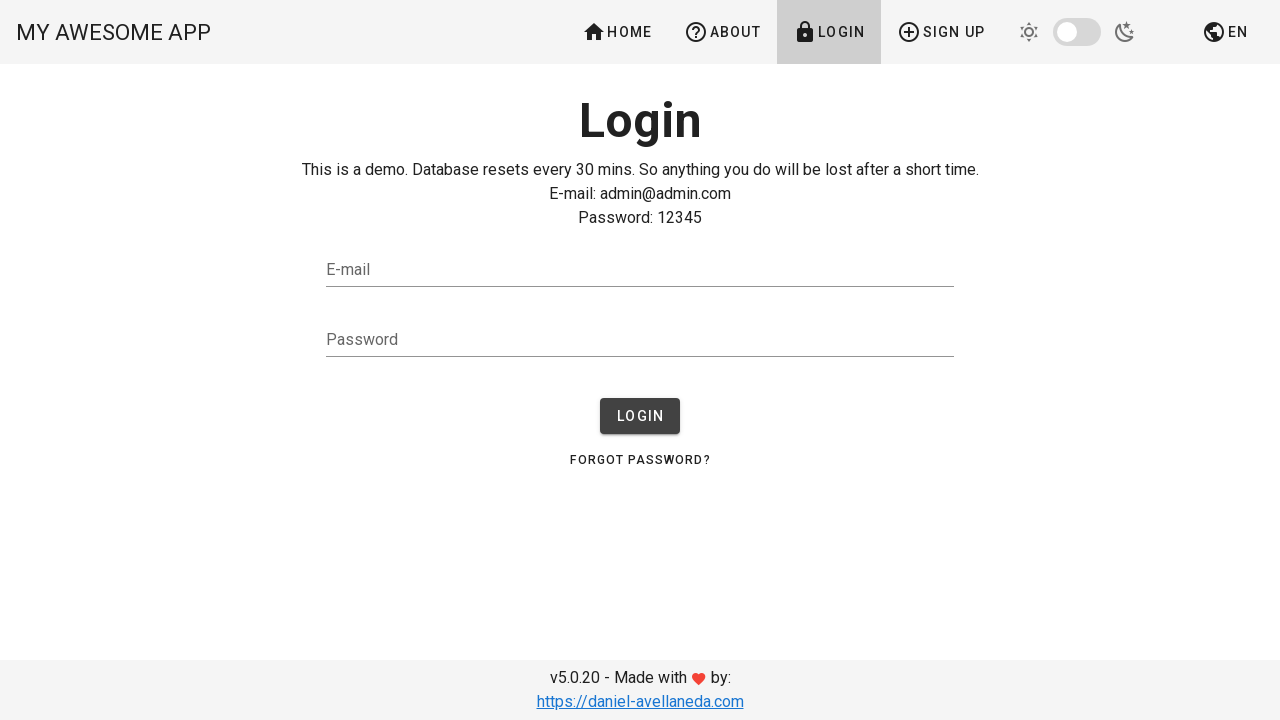

Navigated to admin users page
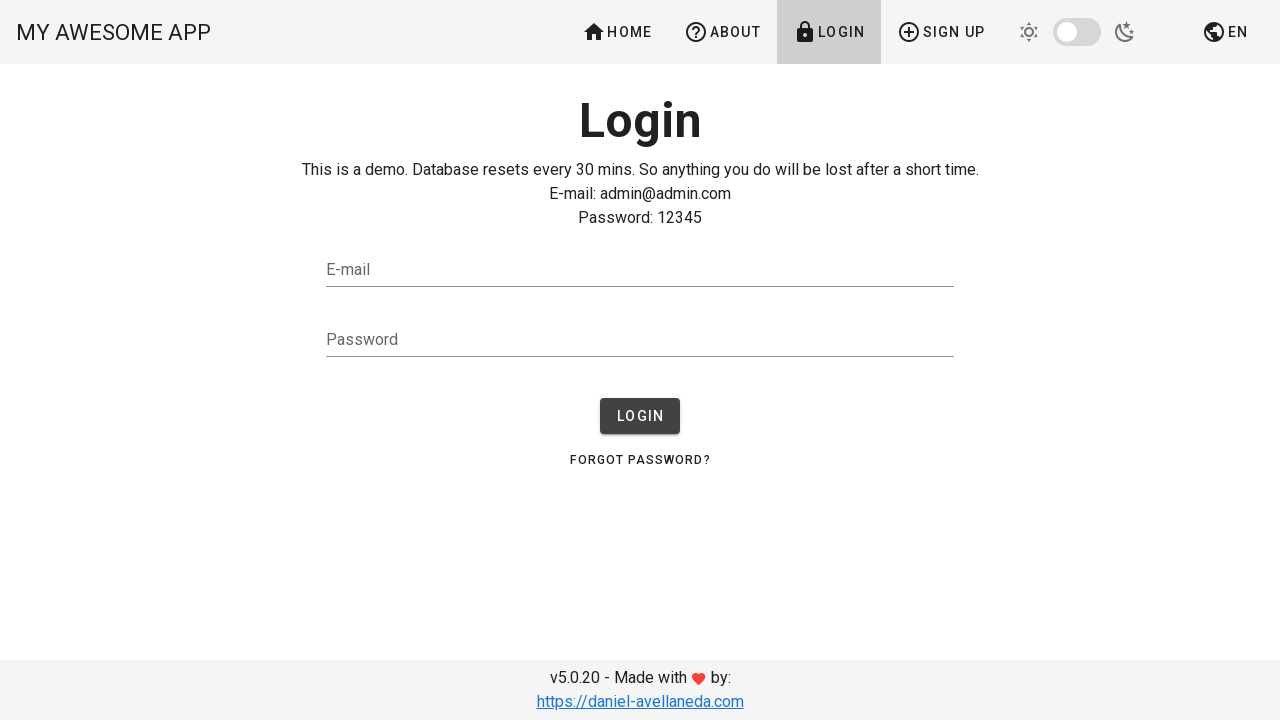

Login header appeared after redirect
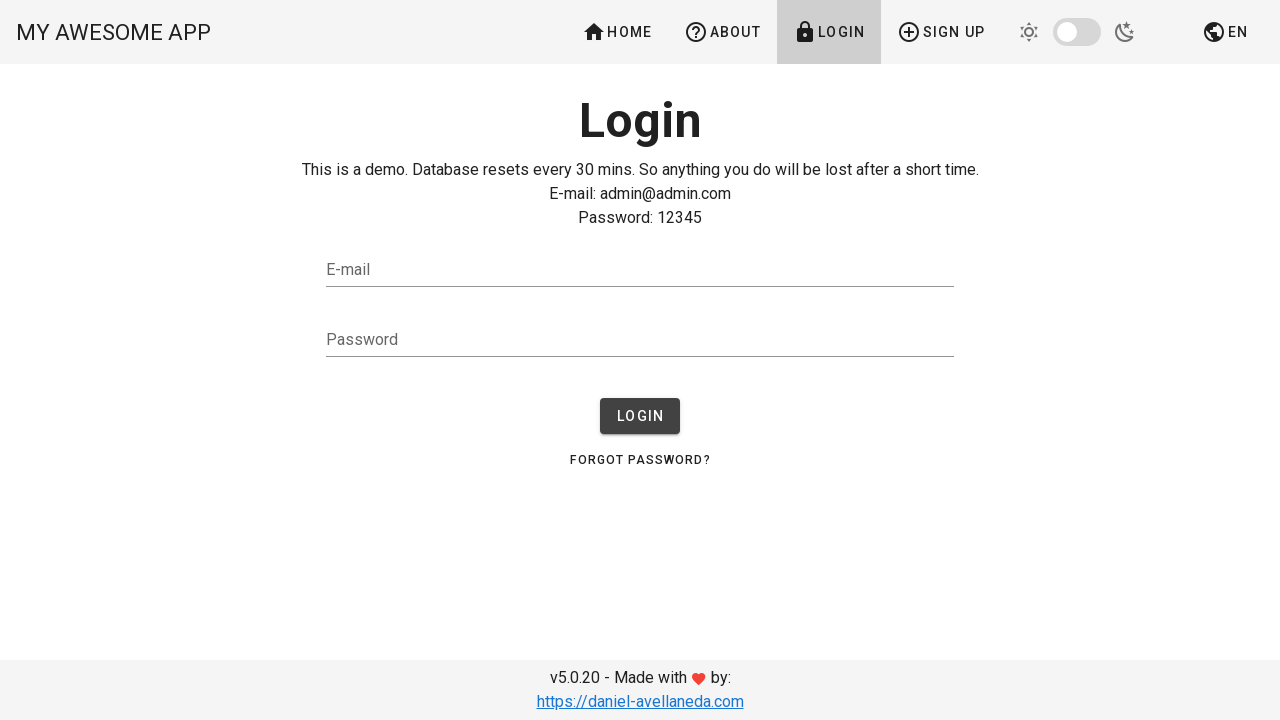

Confirmed redirect to login page - URL matches expected login URL
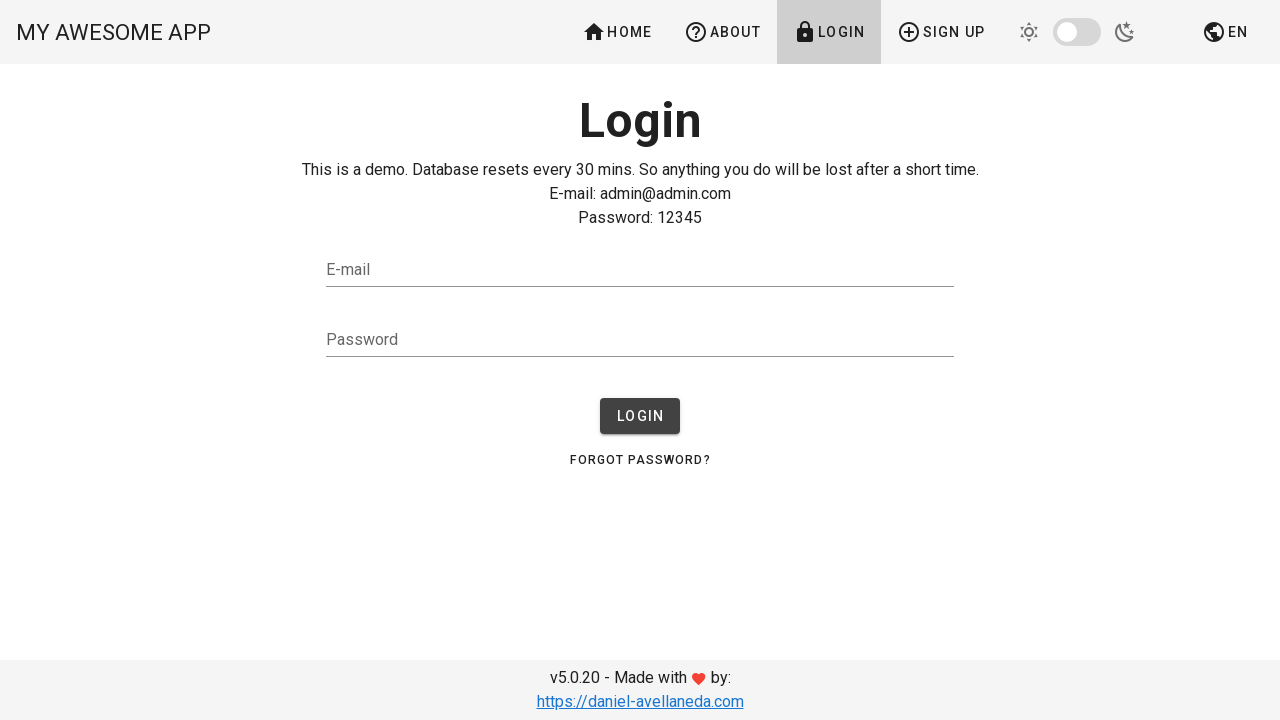

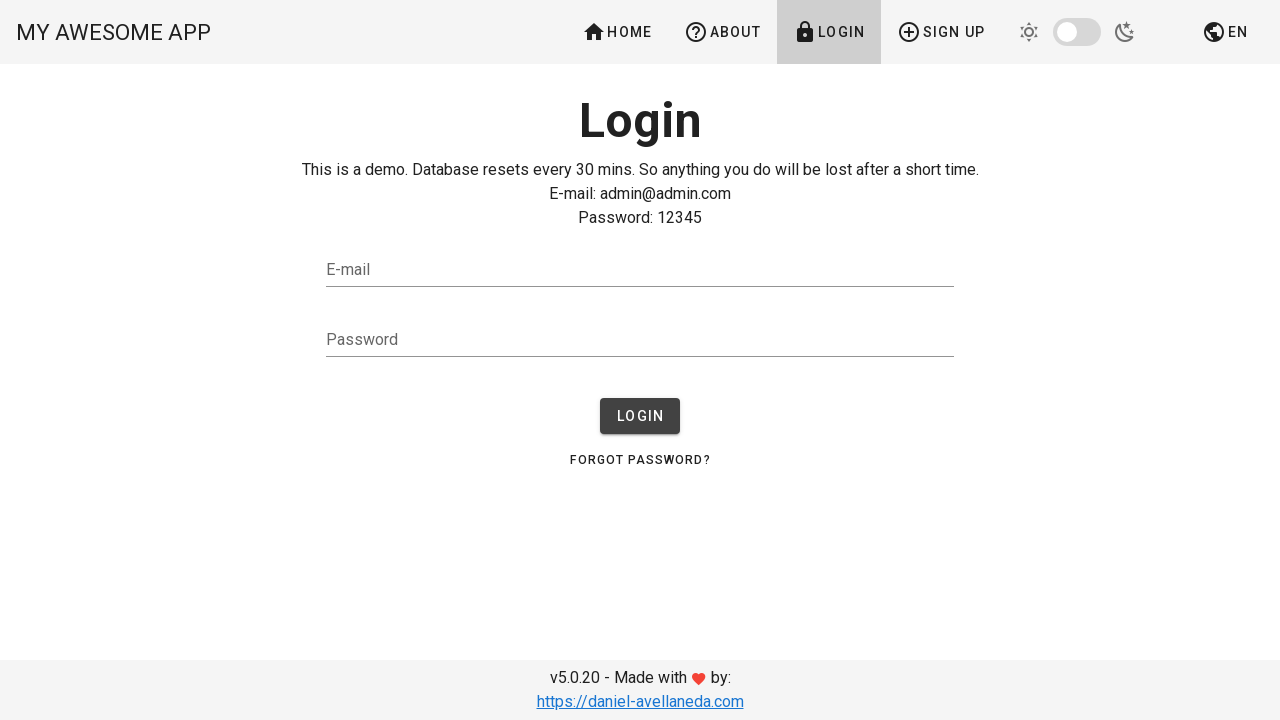